Tests that entering a valid number between 50 and 100 calculates the square root correctly and displays it in an alert

Starting URL: https://kristinek.github.io/site/tasks/enter_a_number

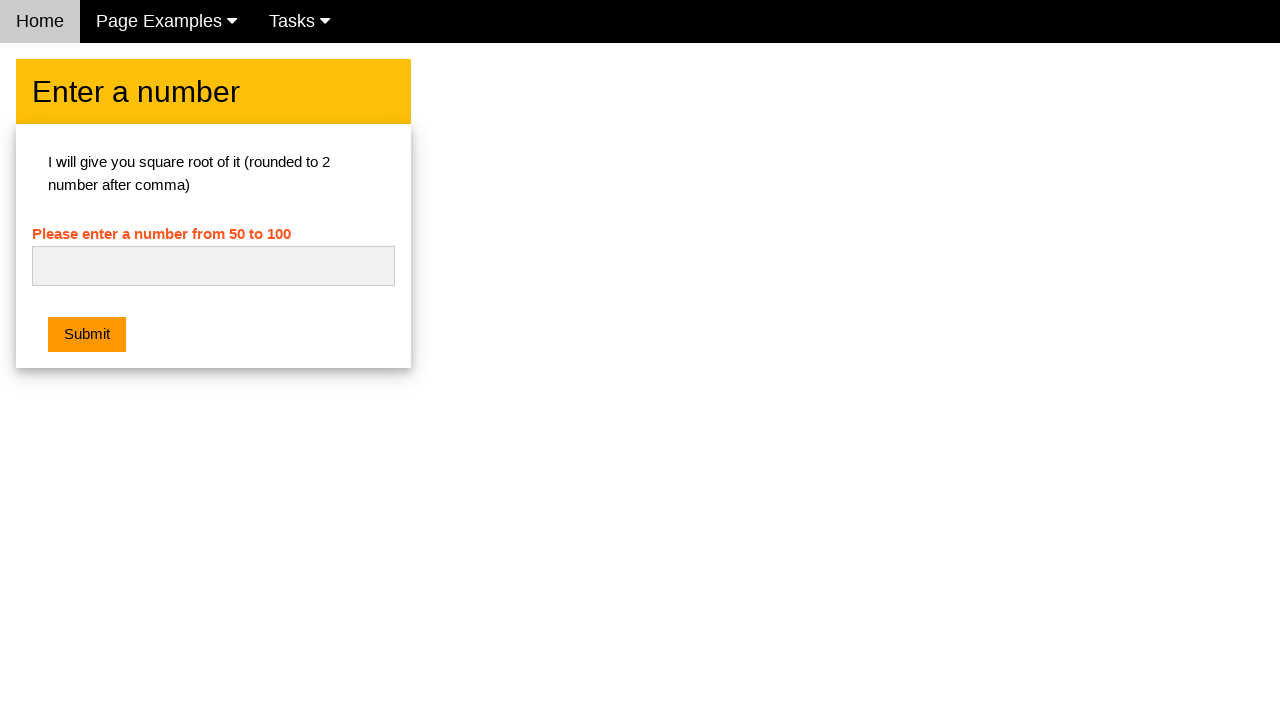

Navigated to enter_a_number task page
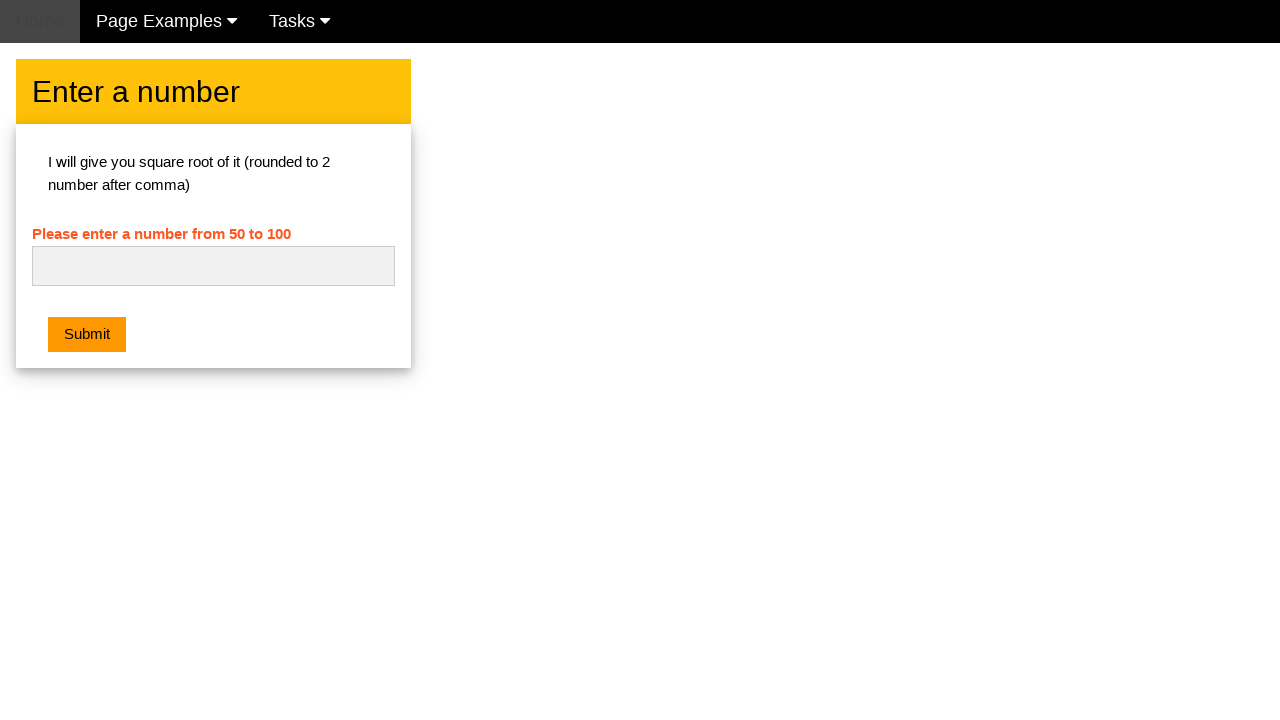

Entered 64 in the number input field on #numb
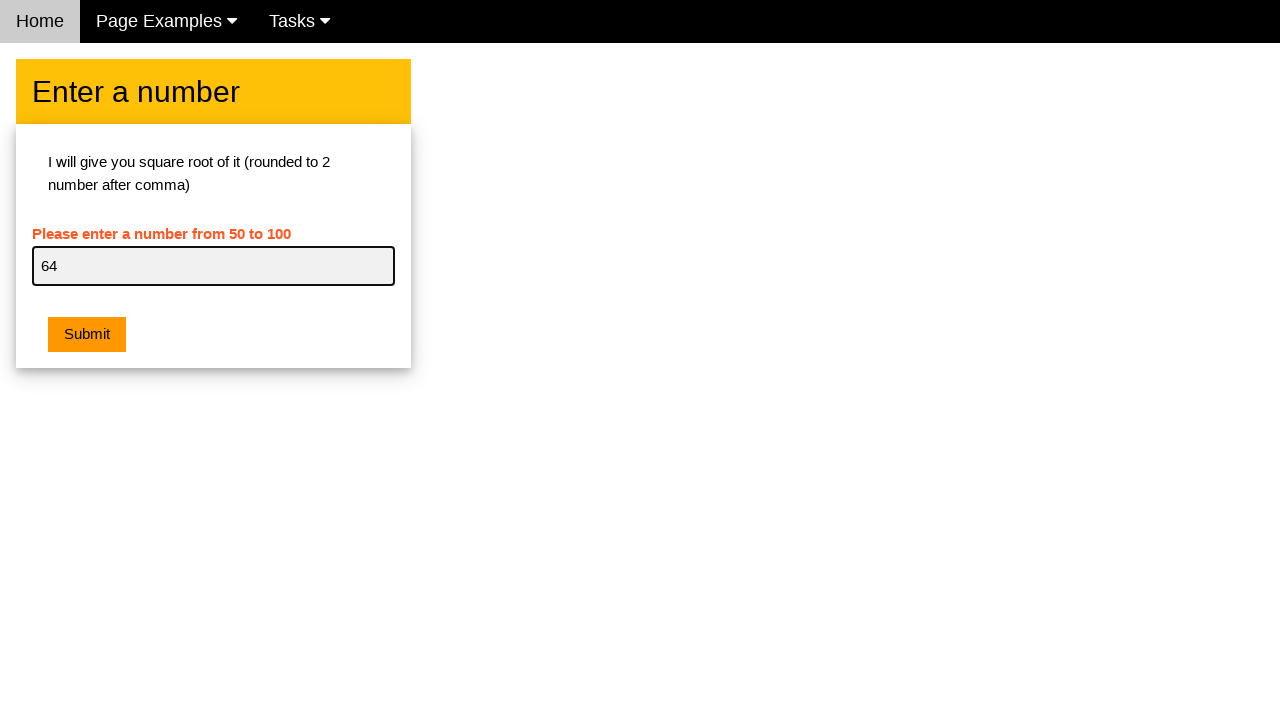

Clicked the submit button to calculate square root at (87, 335) on .w3-btn
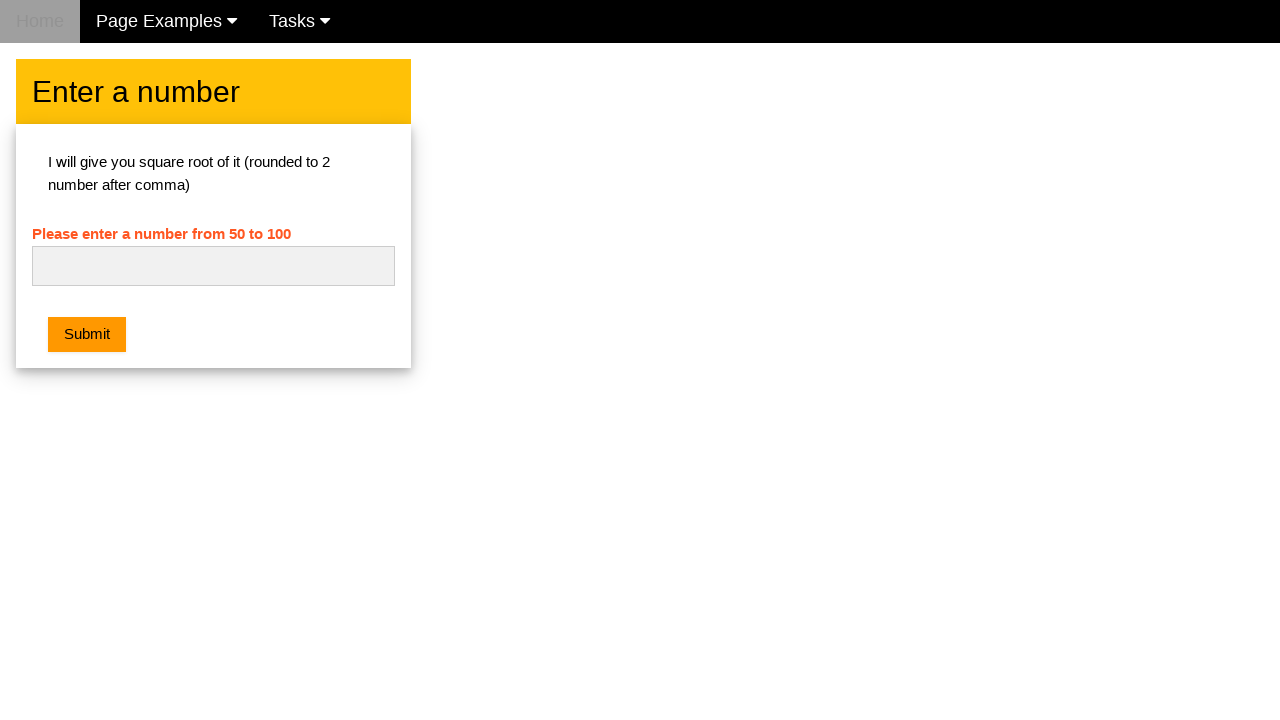

Alert dialog handler registered
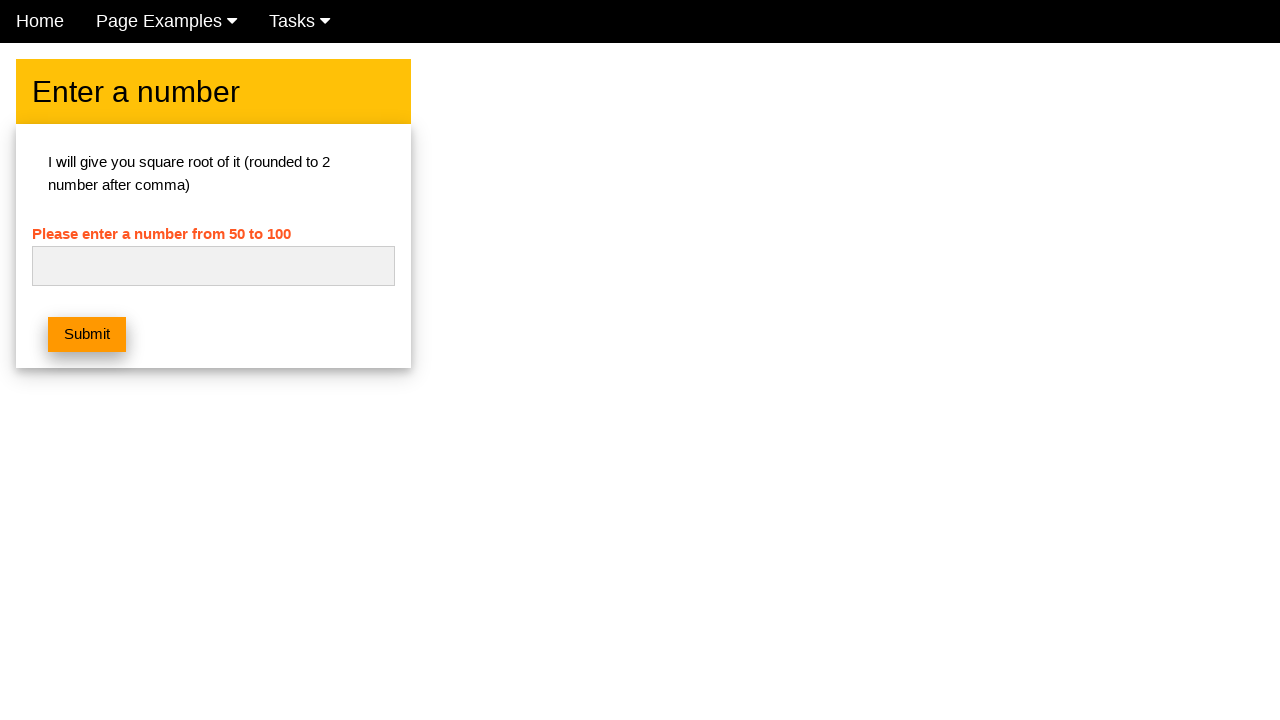

Waited for alert to be processed
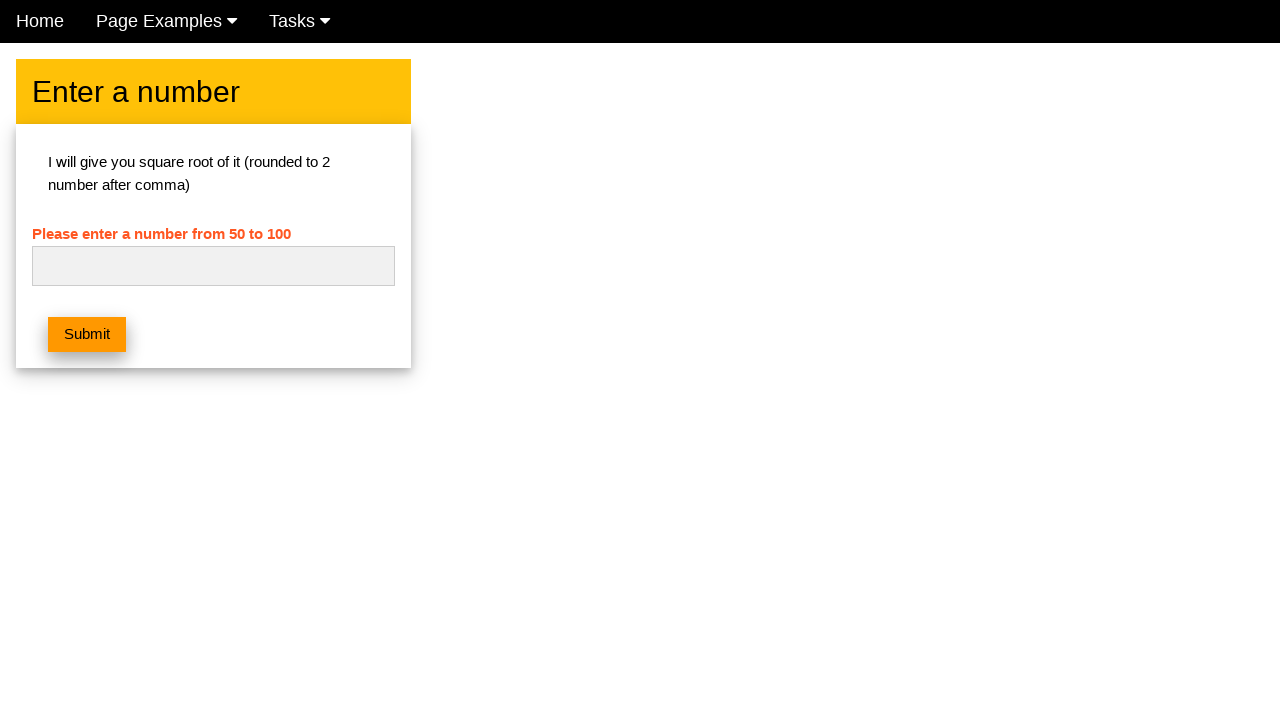

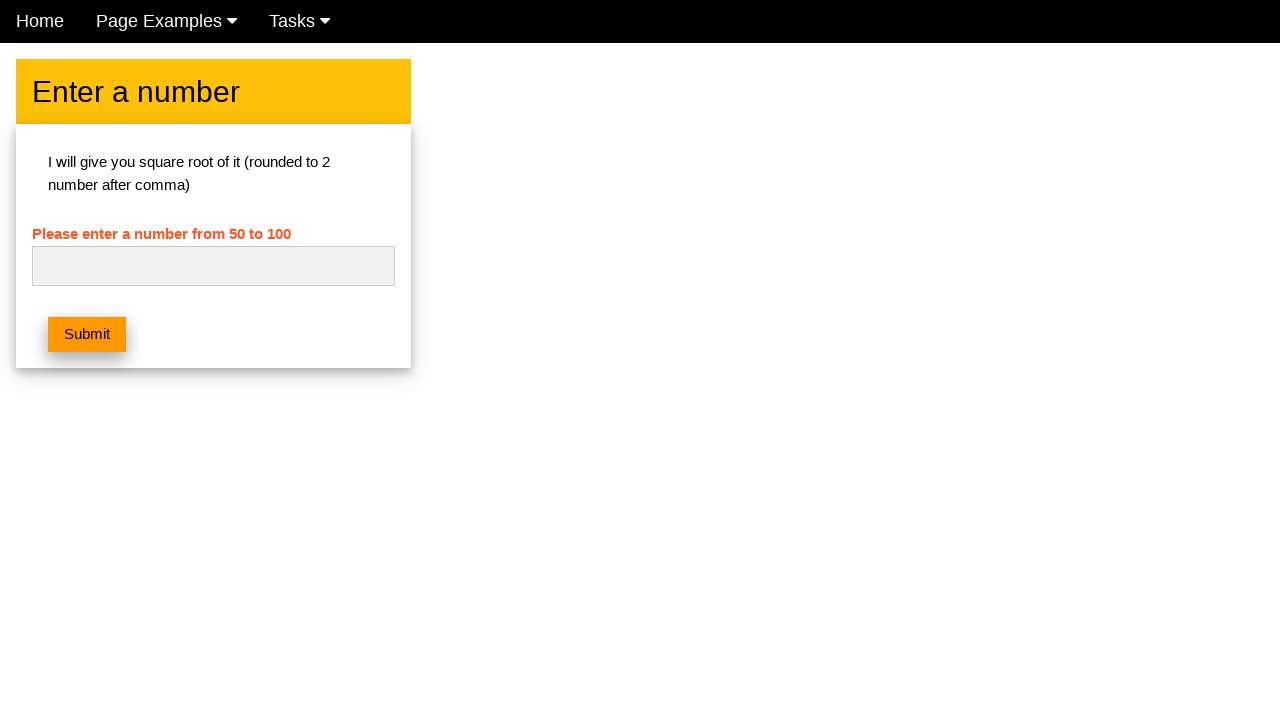